Tests window switching functionality by clicking a link that opens a new window, extracting email text from the child window, and using it to fill the username field in the parent window

Starting URL: https://www.rahulshettyacademy.com/loginpagePractise/

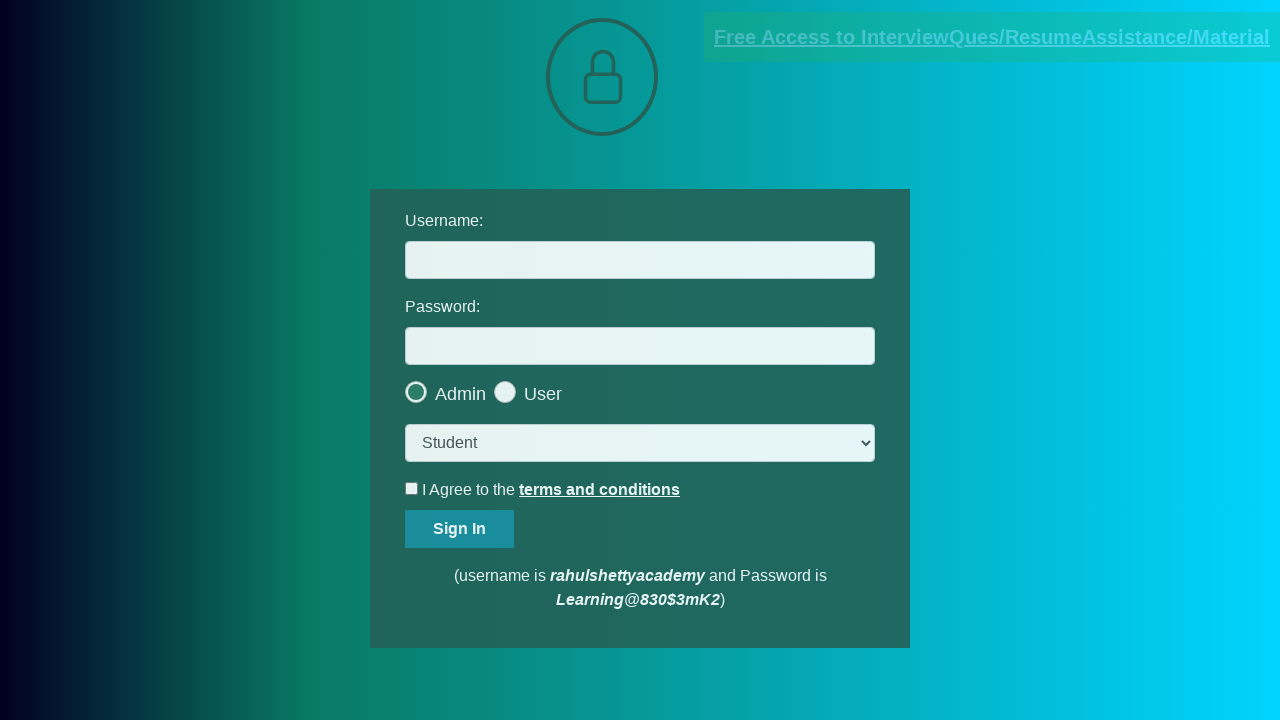

Clicked blinking text link to open new window at (992, 37) on .blinkingText
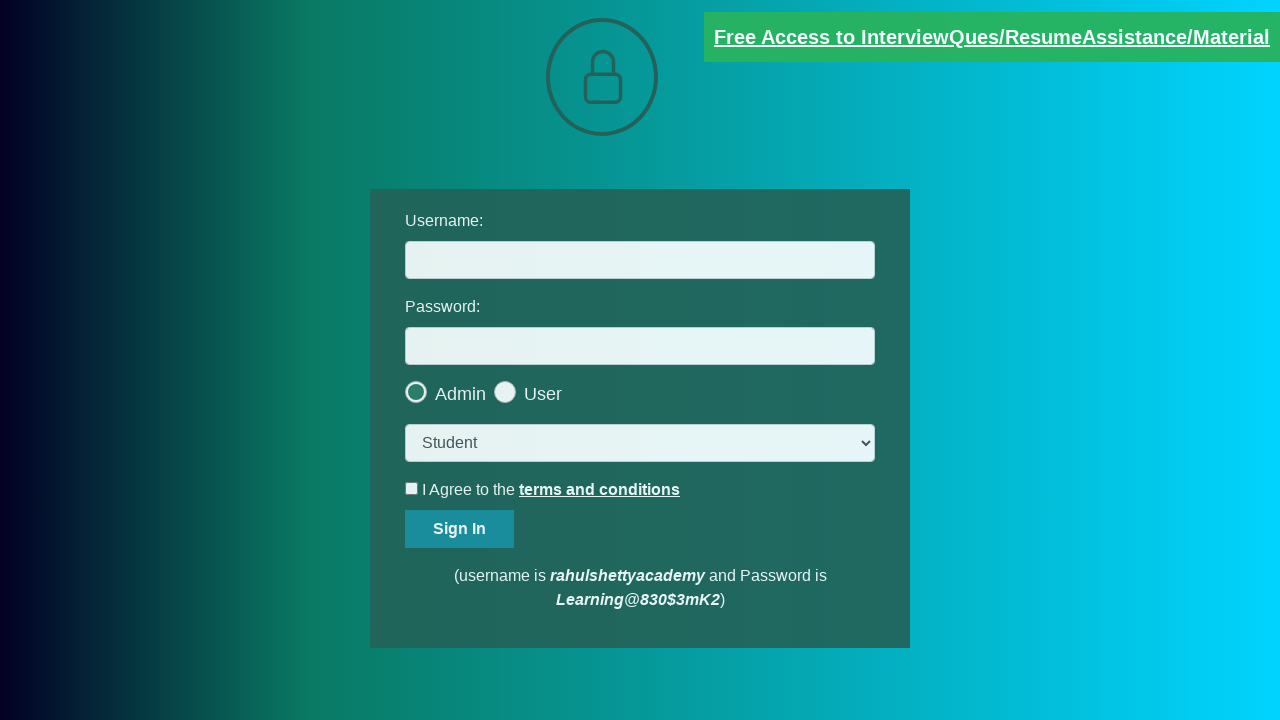

New window opened and captured
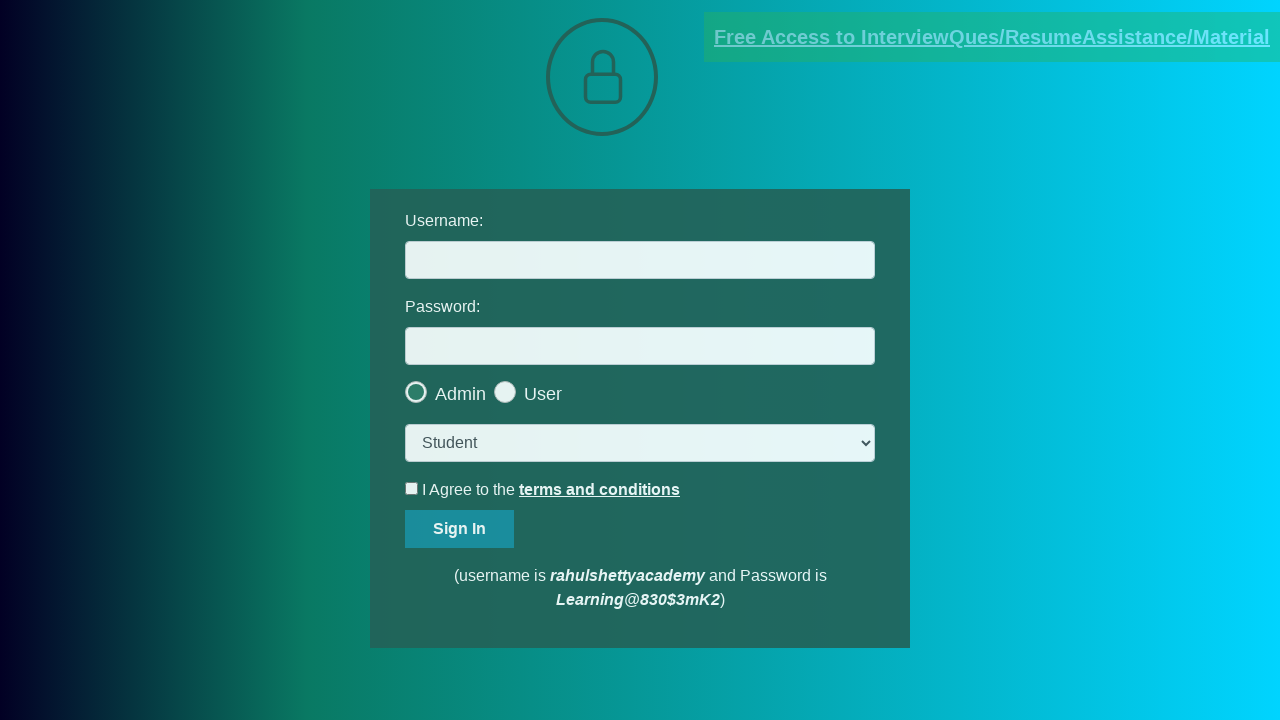

Extracted email text from child window
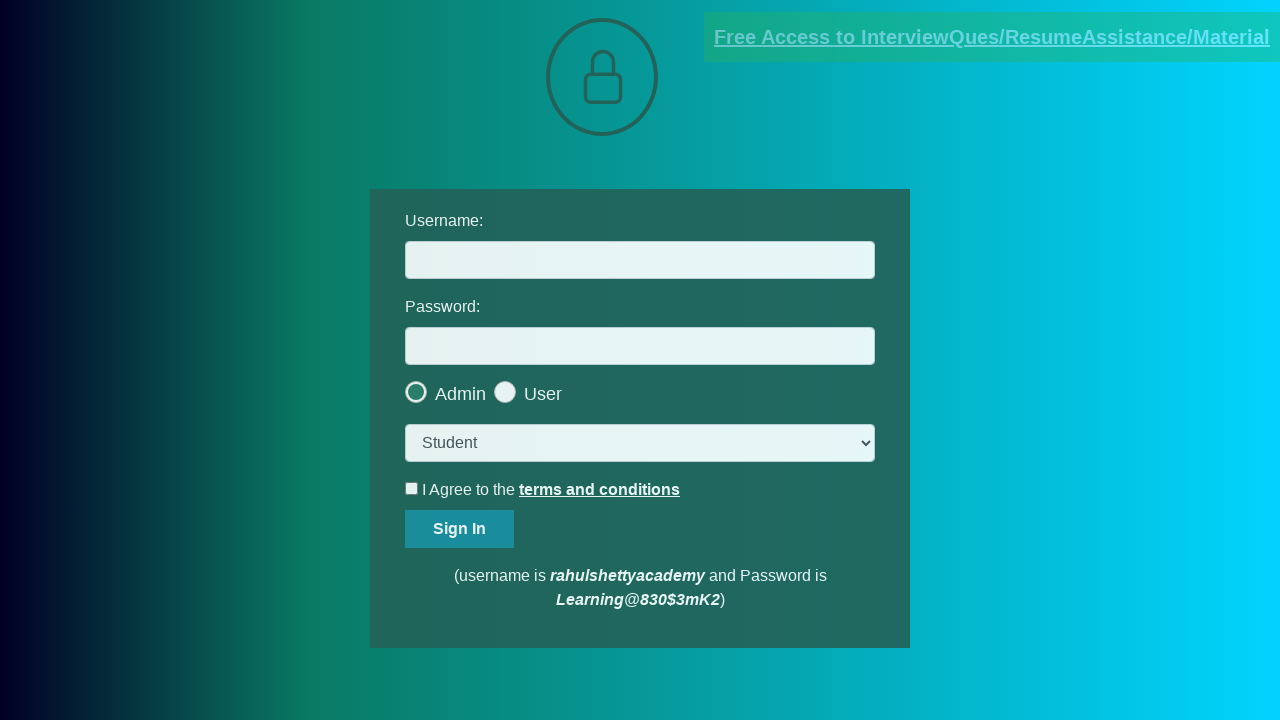

Parsed email address: mentor@rahulshettyacademy.com
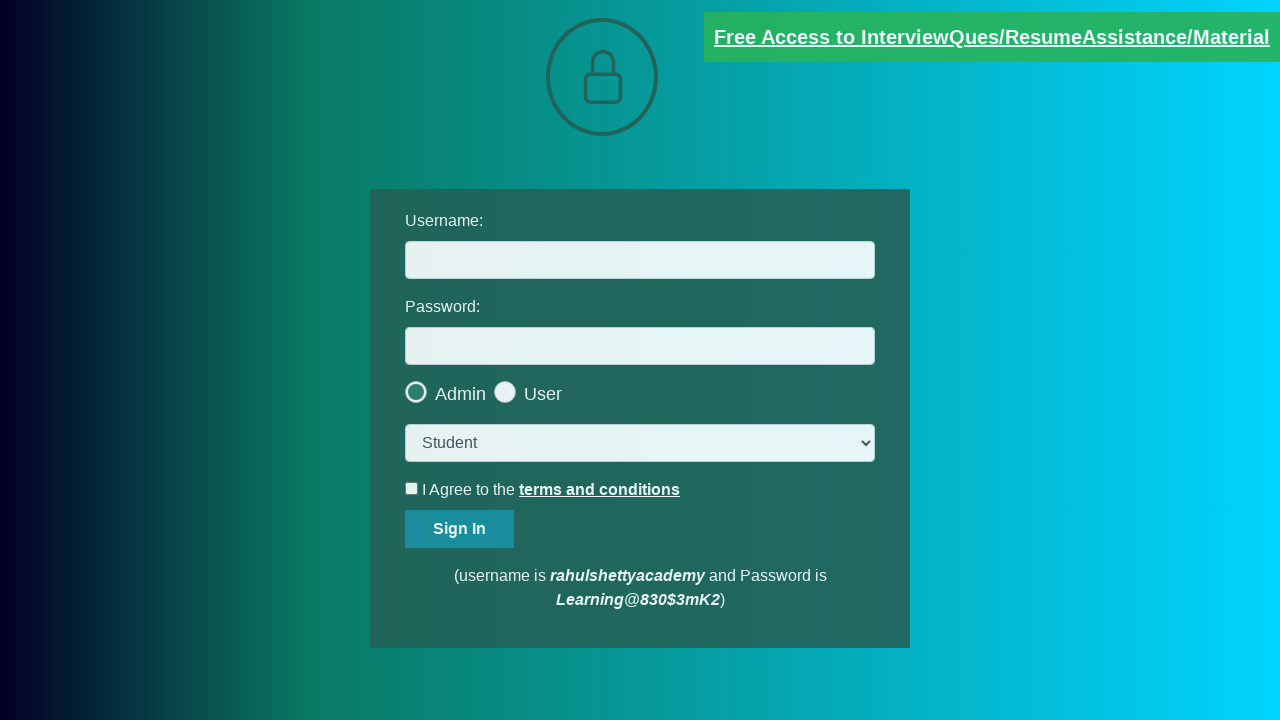

Filled username field with extracted email: mentor@rahulshettyacademy.com on #username
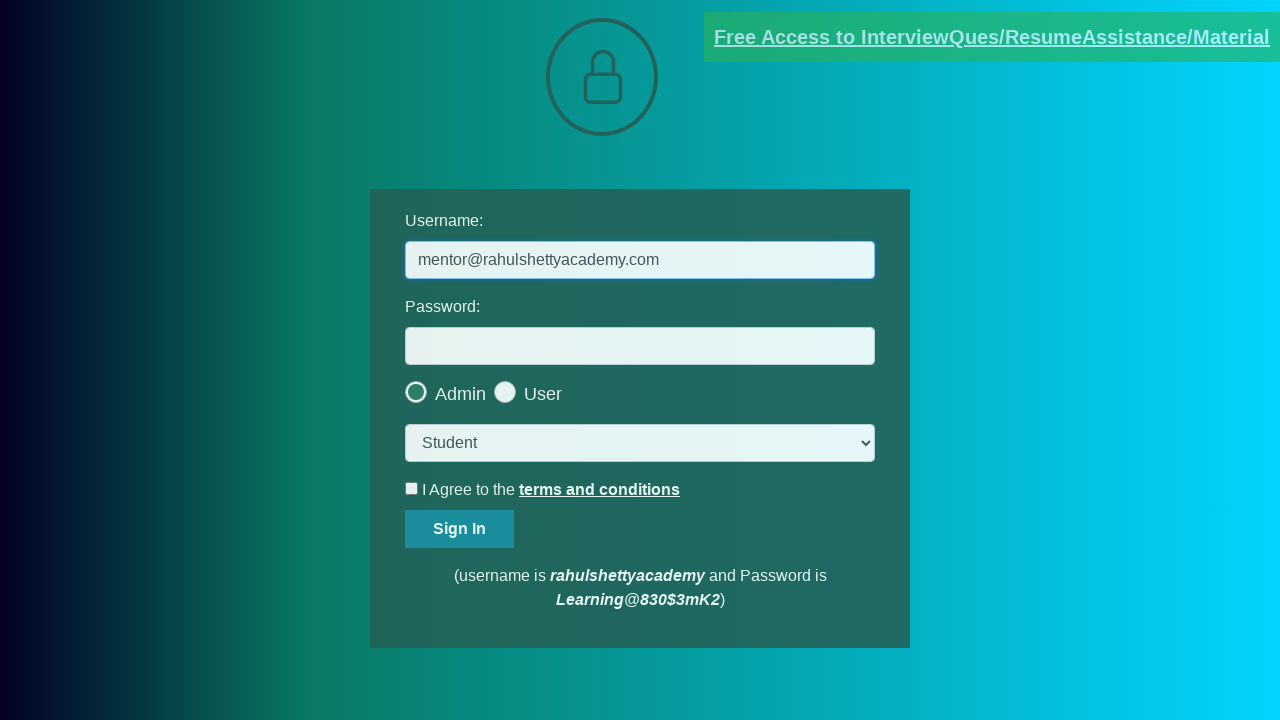

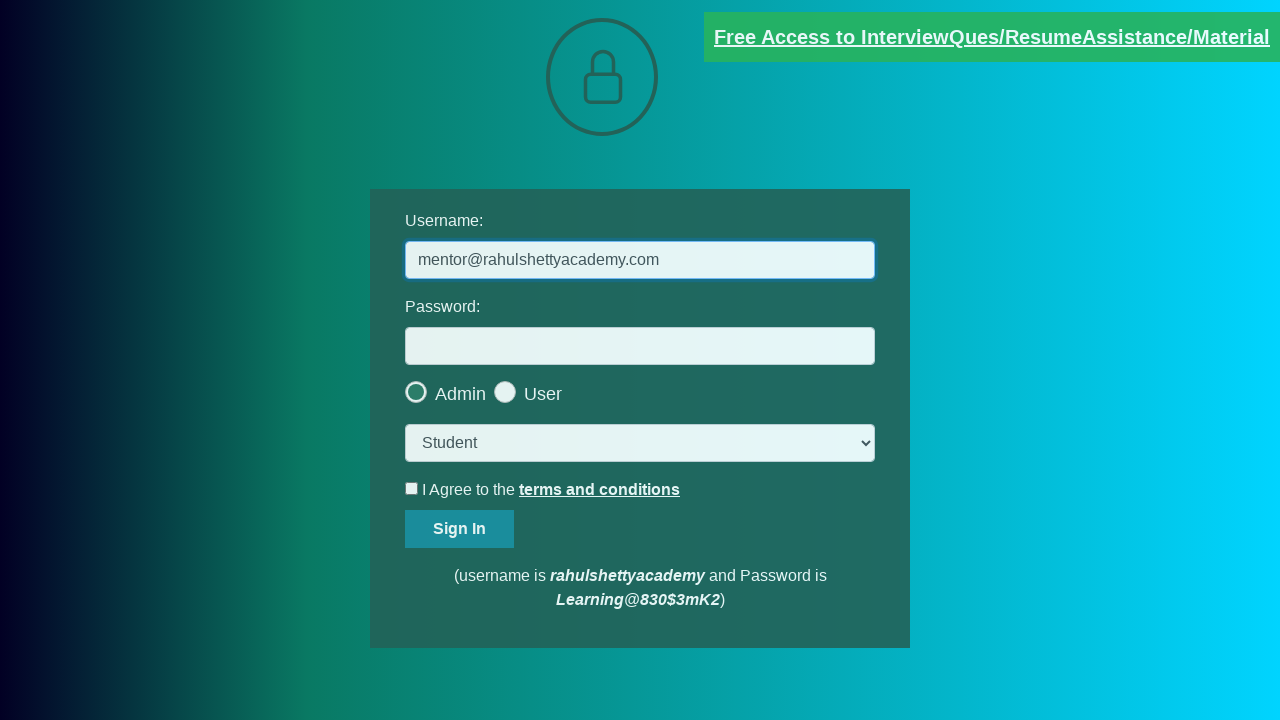